Tests clicking the red (alert) button on the Challenging DOM page

Starting URL: https://the-internet.herokuapp.com/challenging_dom

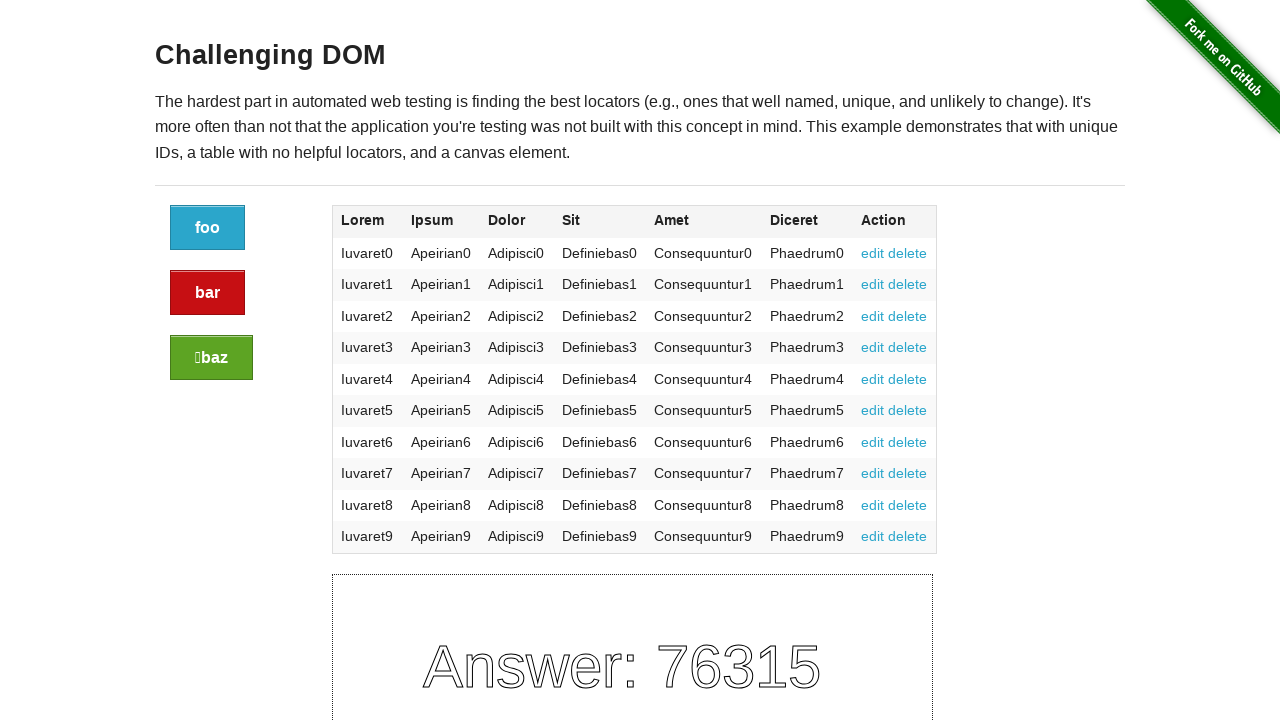

Waited for 'Challenging DOM' text to be visible on the page
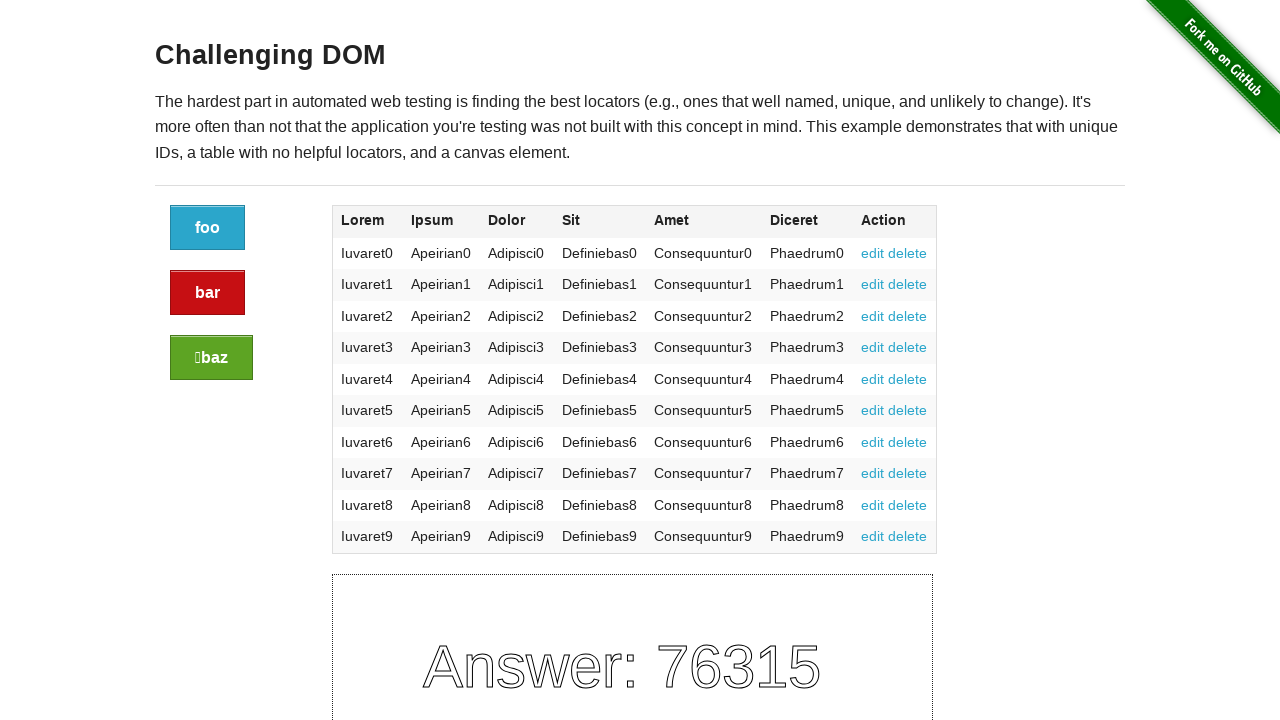

Clicked the red (alert) button on the Challenging DOM page at (208, 293) on a.button.alert
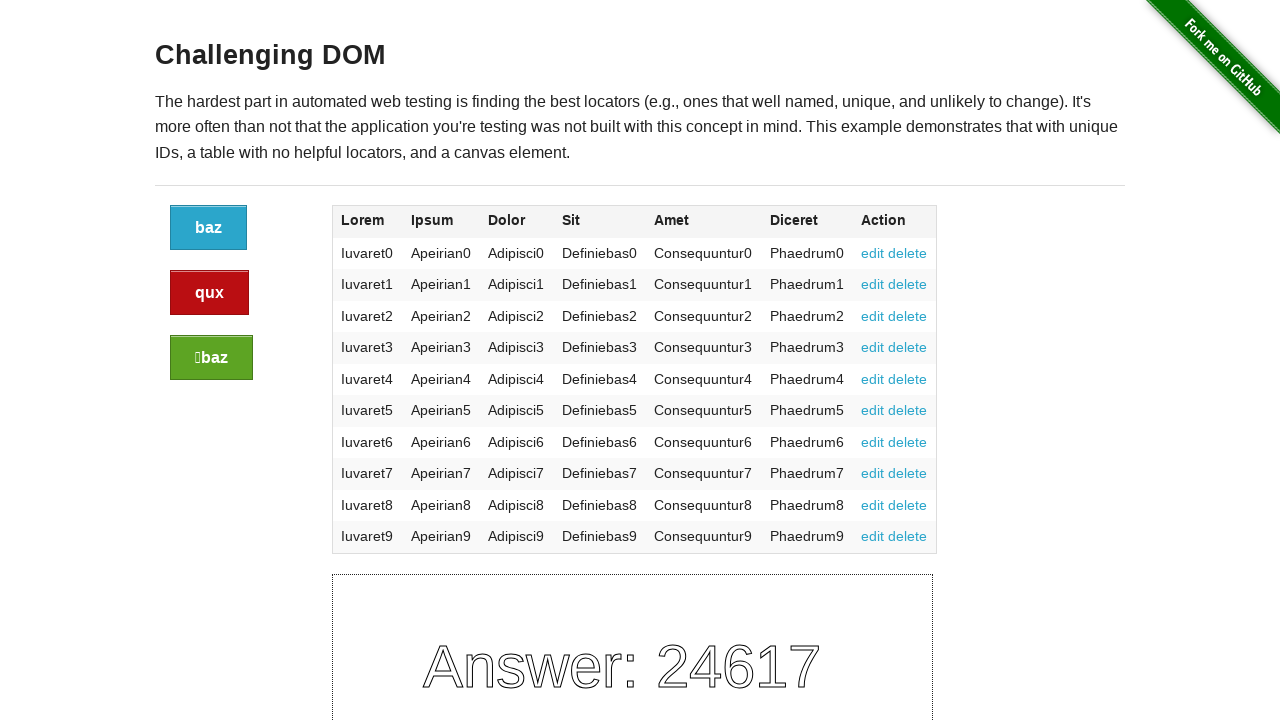

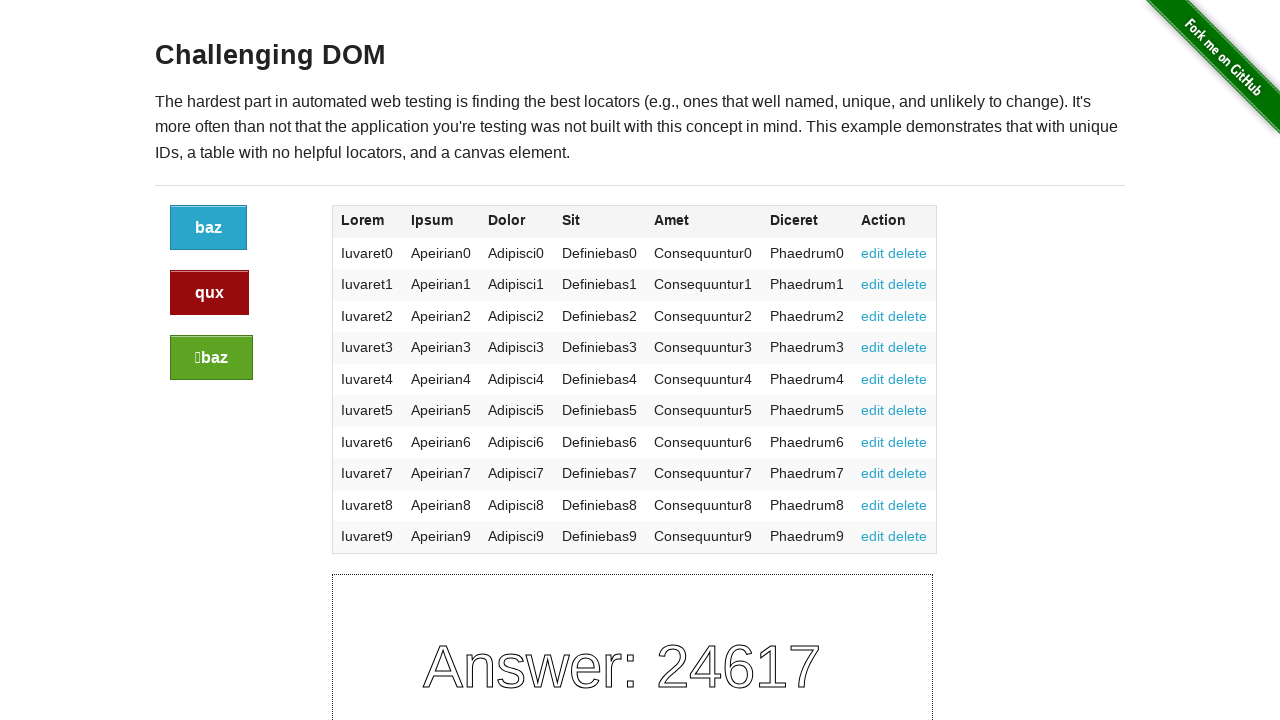